Tests text box form functionality on demoqa.com by filling in user name, email, current address, and permanent address fields, then submitting the form.

Starting URL: https://demoqa.com/text-box

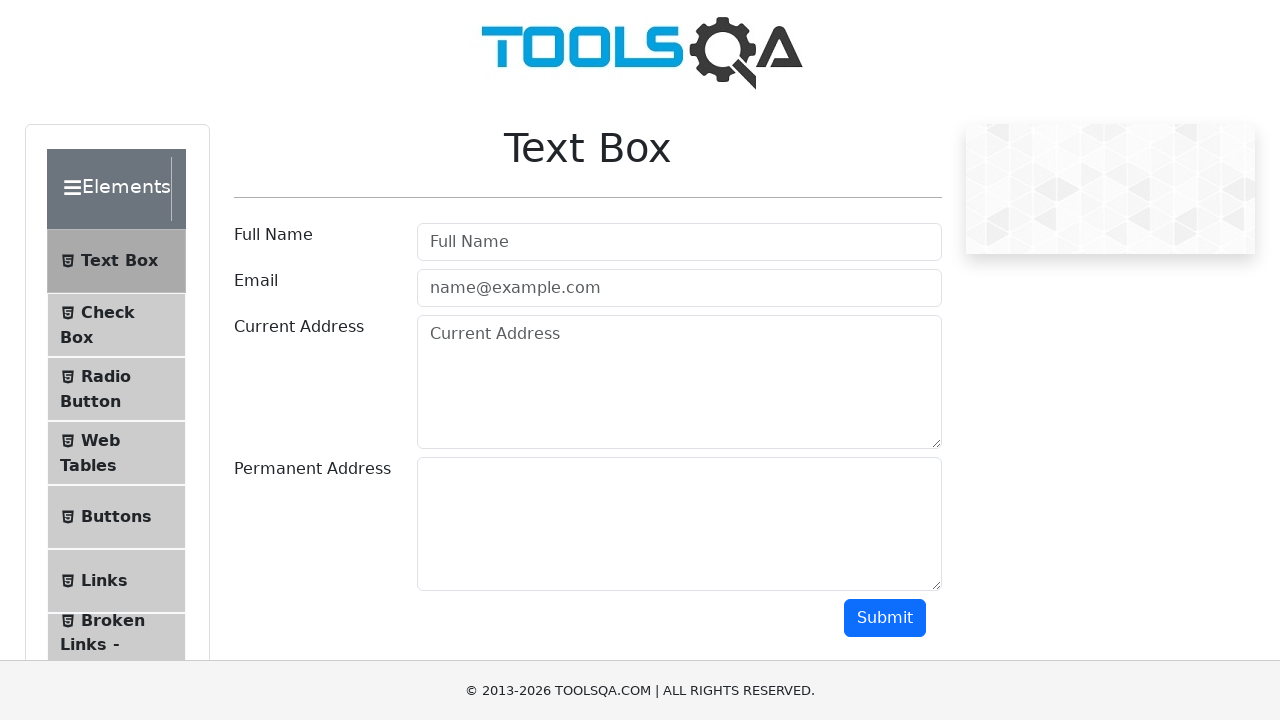

Scrolled down to make form visible
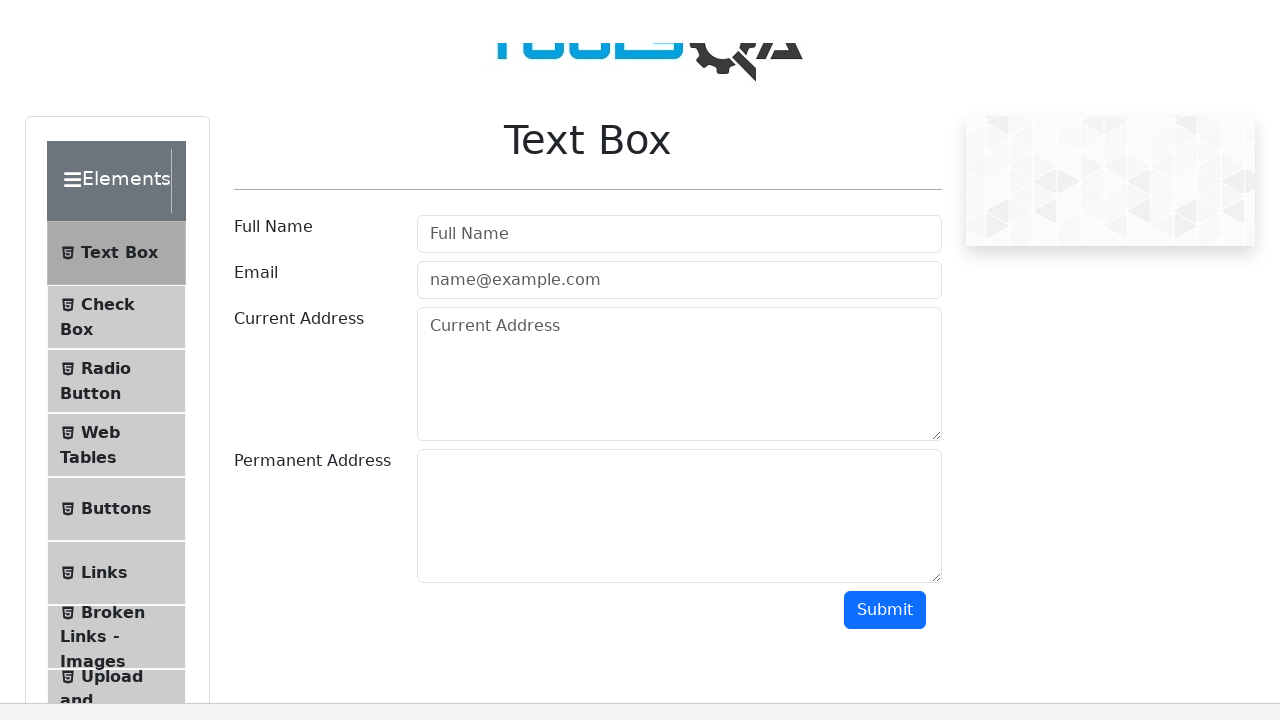

Filled user name field with 'Rodrigo' on #userName
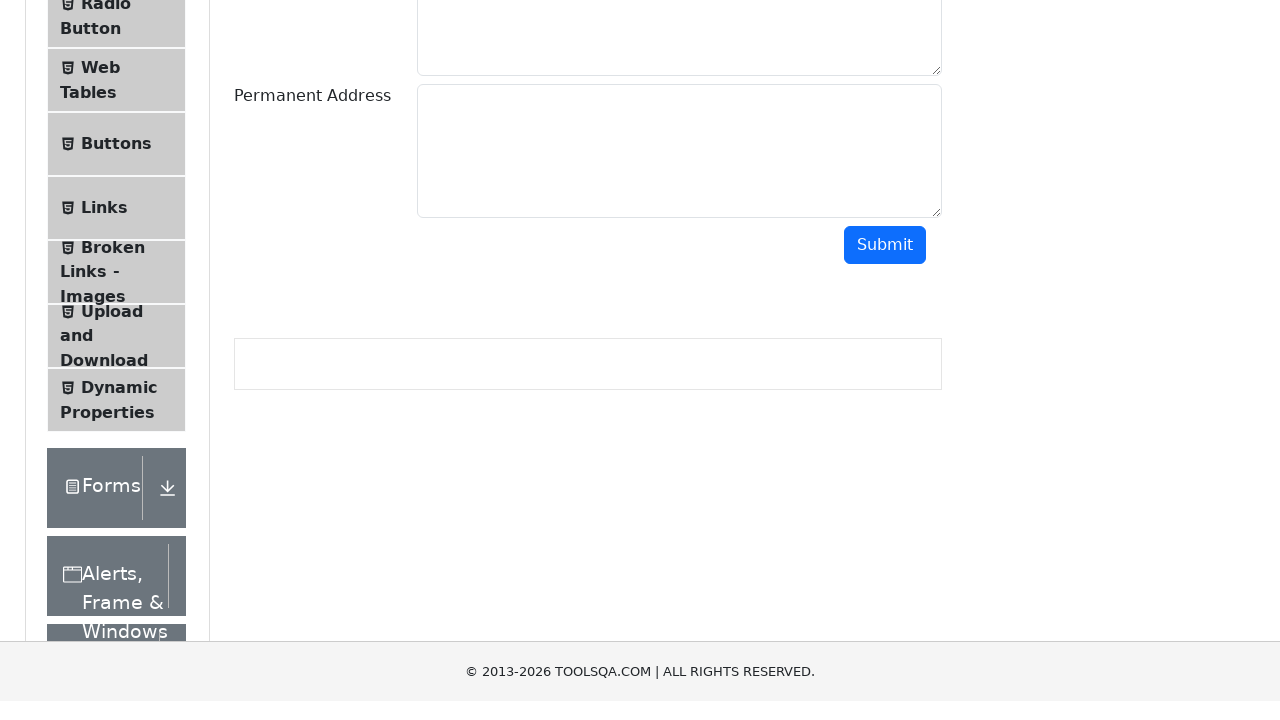

Filled email field with 'nombre123@gmail.com' on #userEmail
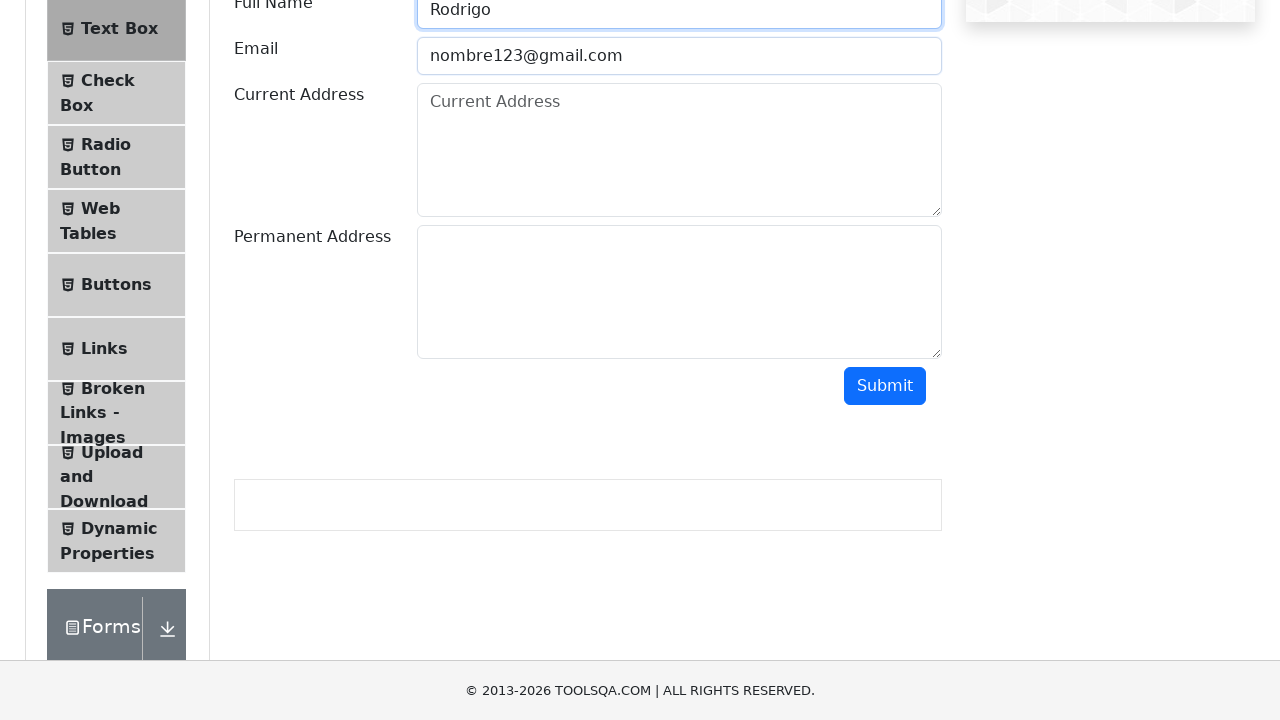

Filled current address field with 'Dirección 1' on #currentAddress
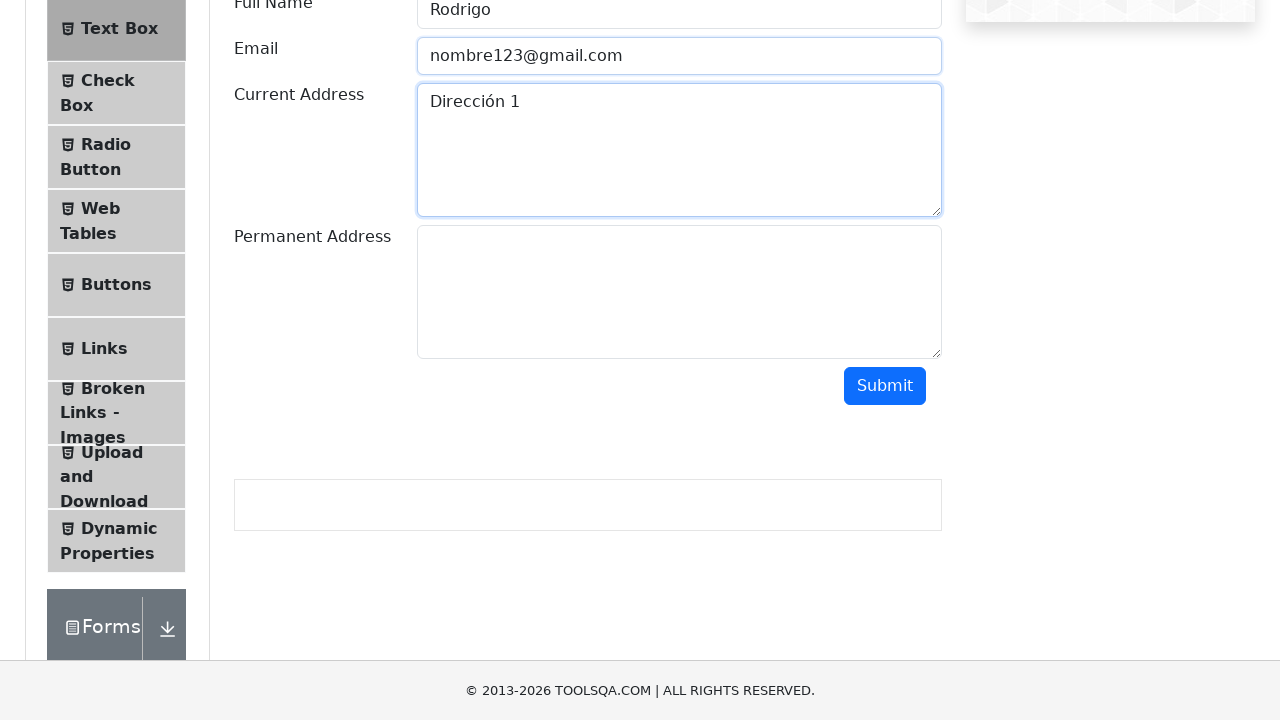

Filled permanent address field with 'Dirección 2' on #permanentAddress
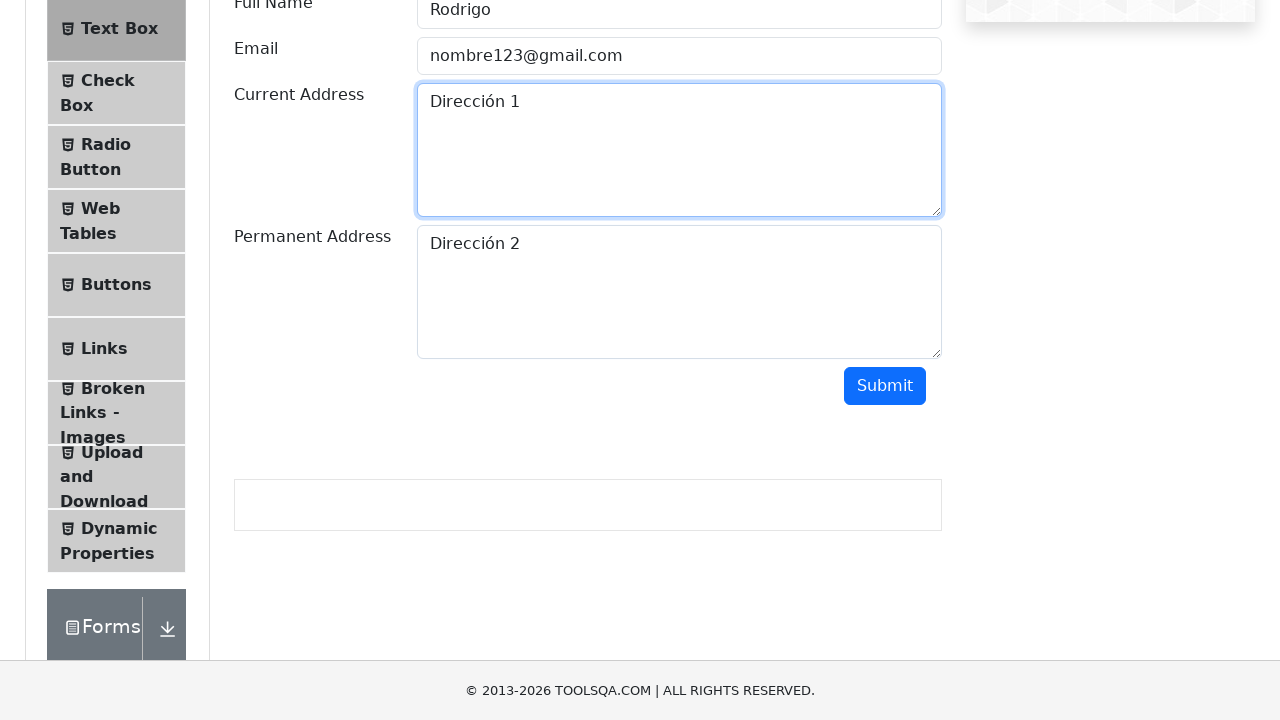

Clicked submit button to submit the form at (885, 386) on #submit
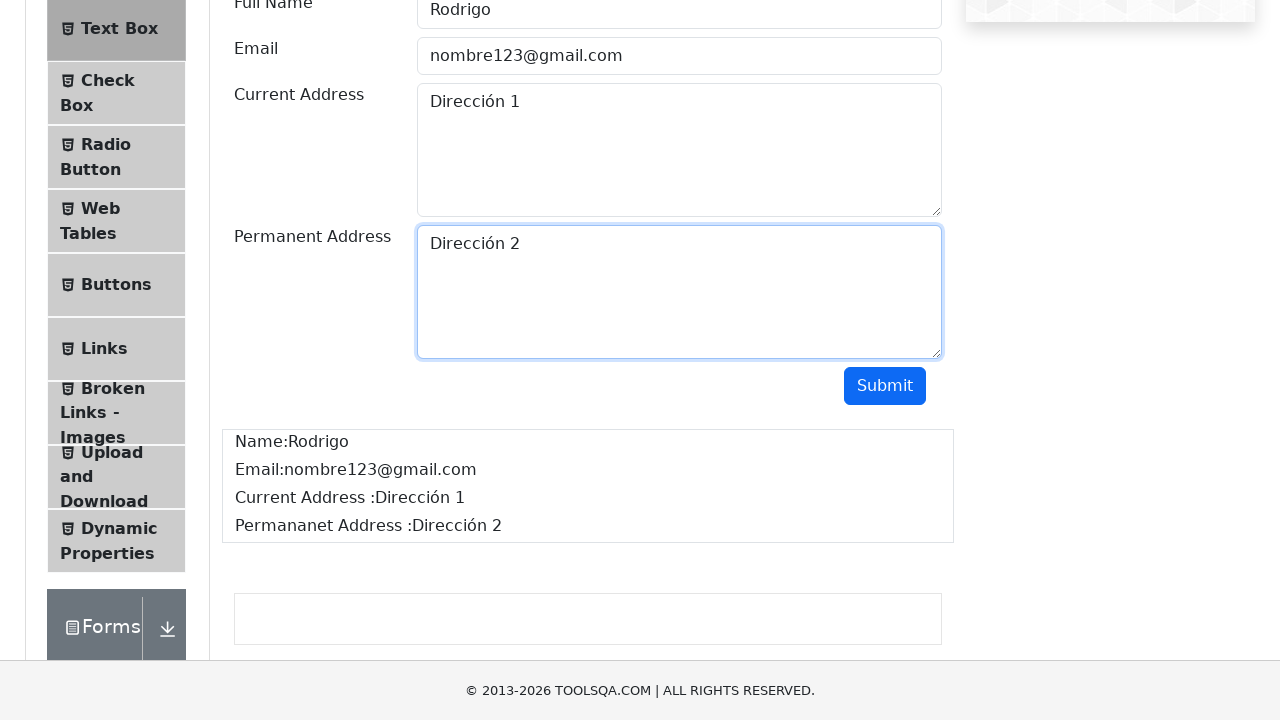

Form submission completed and output section became visible
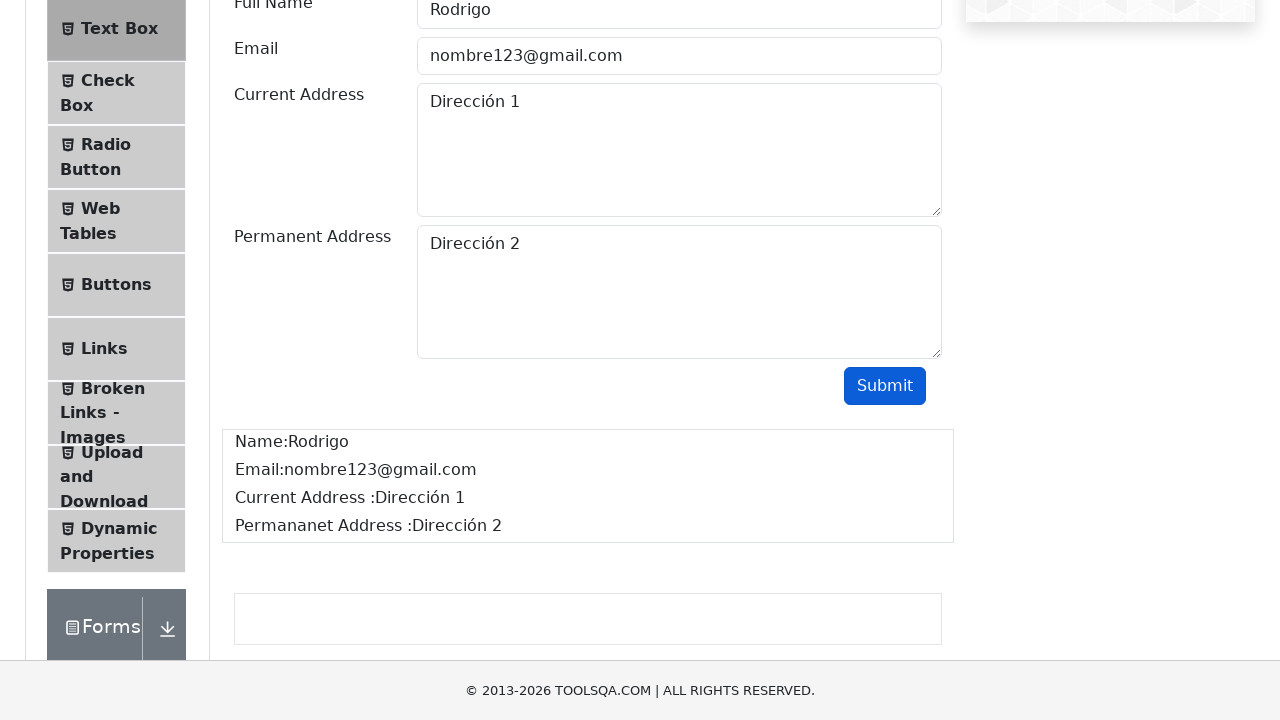

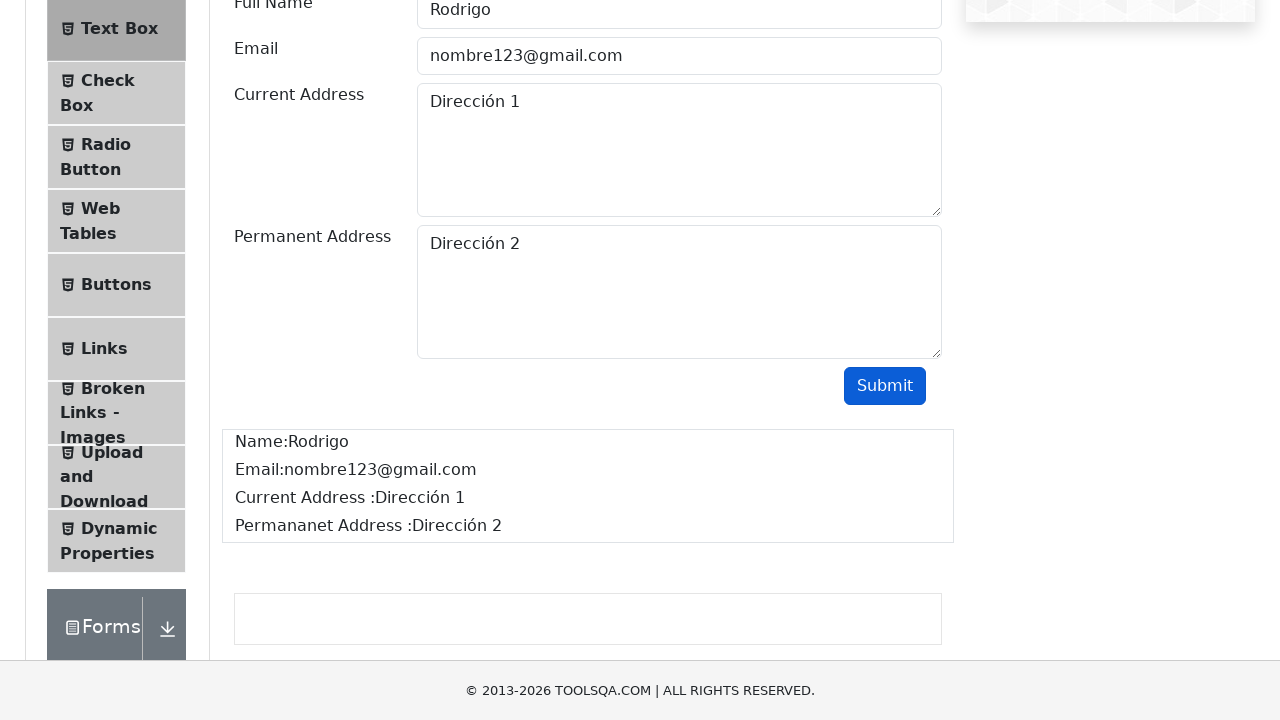